Tests table sorting functionality by capturing a book name before sorting by price, triggering the sort, and verifying the book name in that row has changed

Starting URL: https://training-support.net/webelements/tables

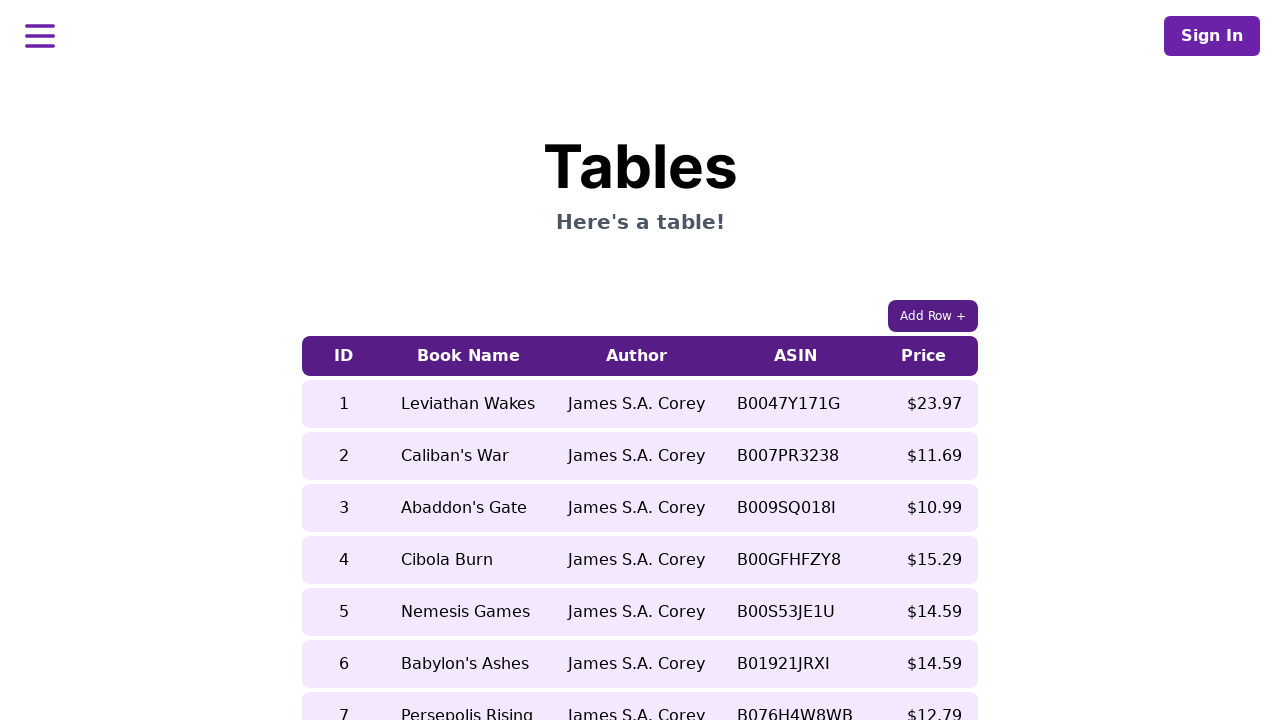

Waited for table to be visible
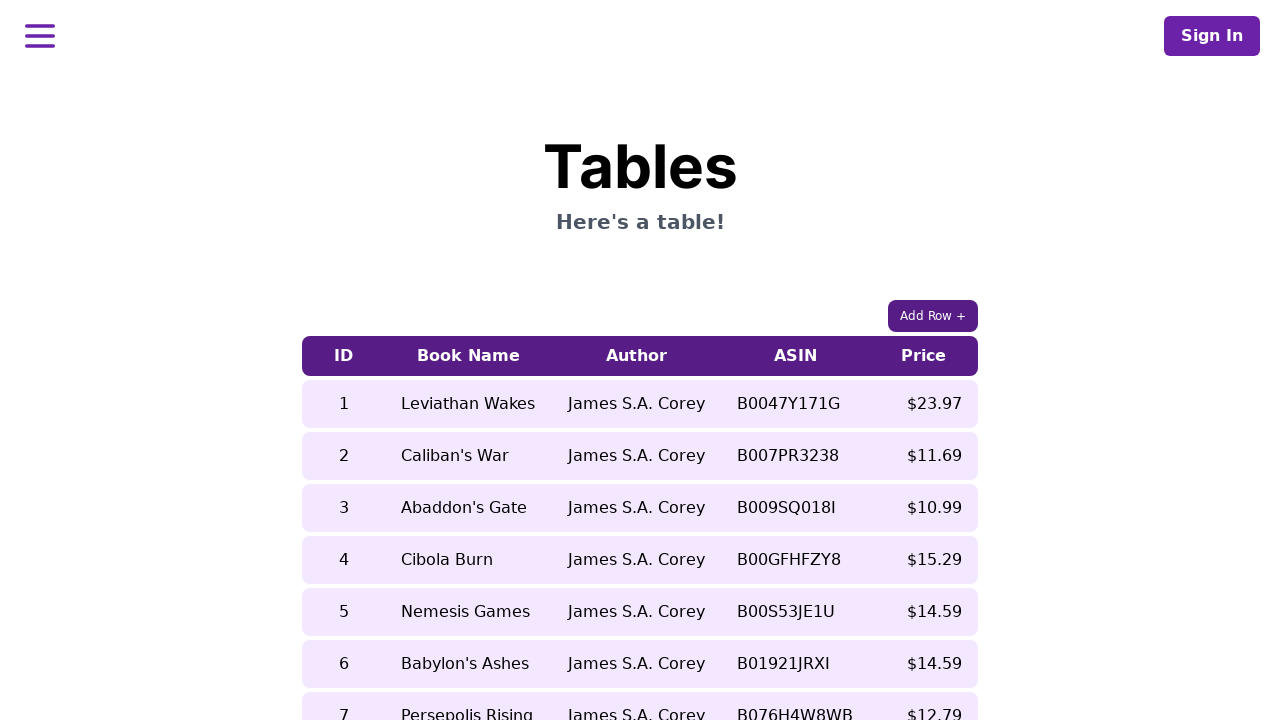

Captured book name before sorting: 5
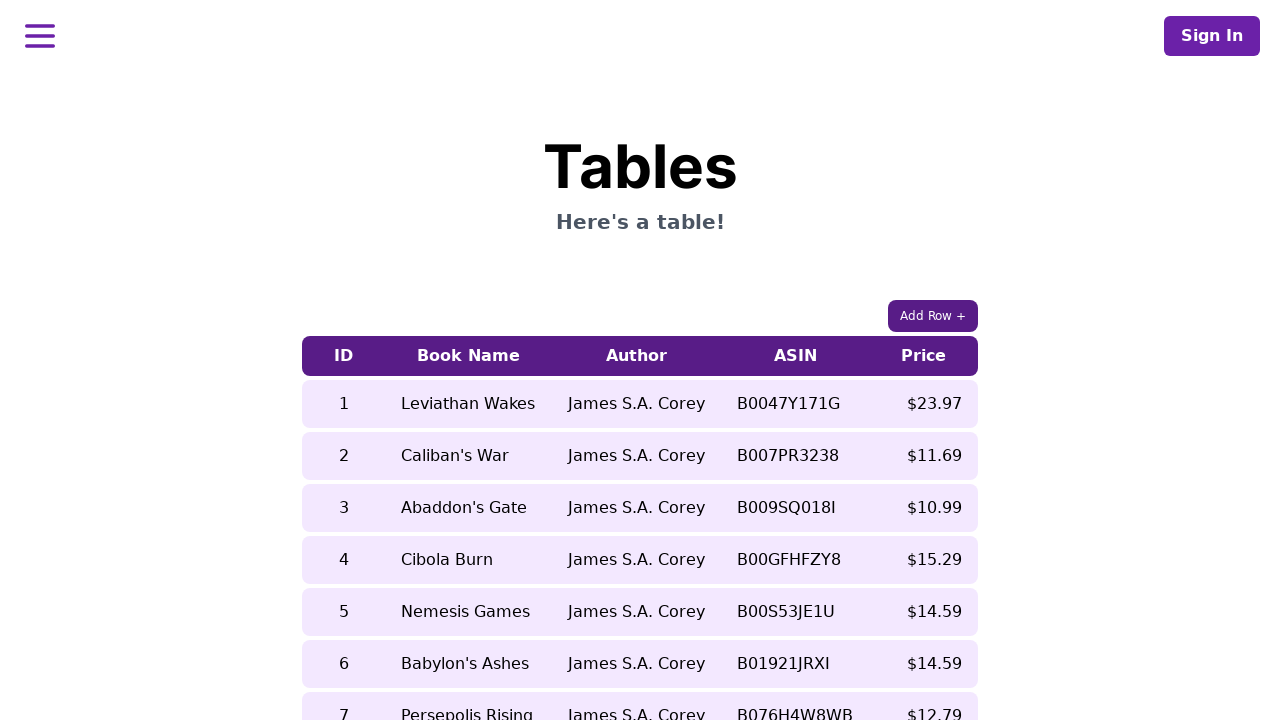

Clicked Price column header to sort by price at (924, 356) on table thead th:has-text('Price')
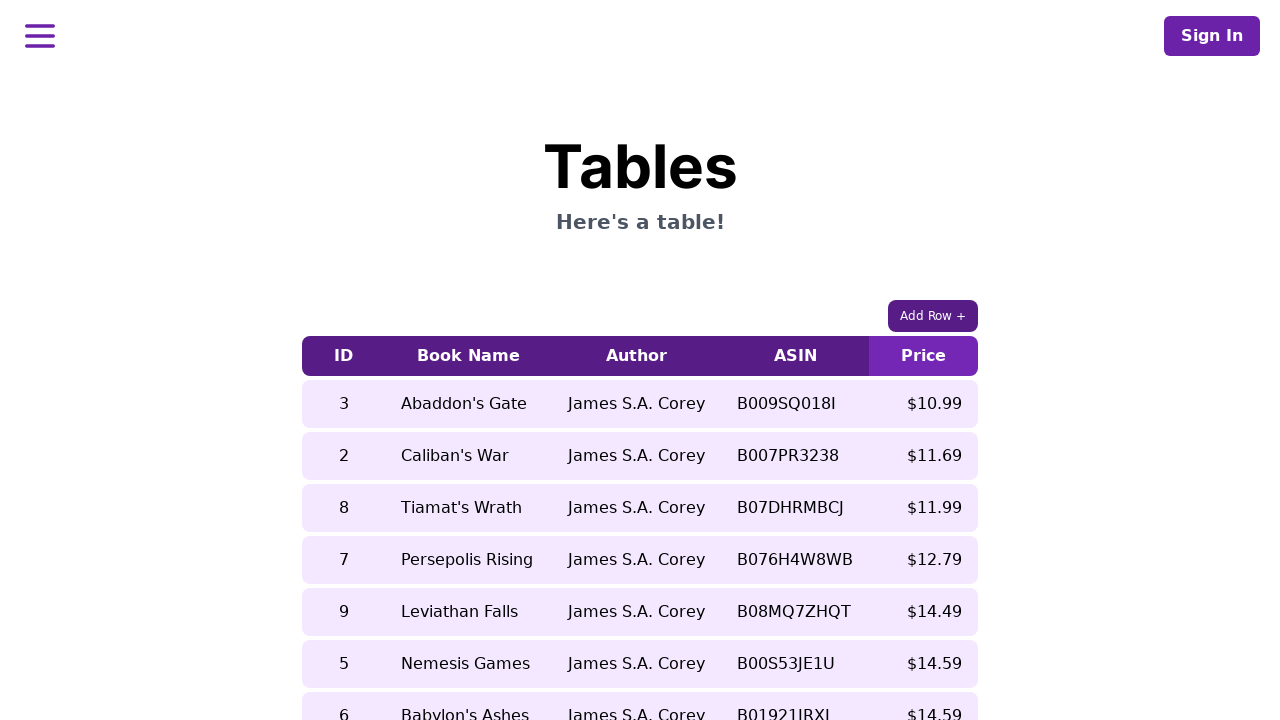

Waited for sorting to complete
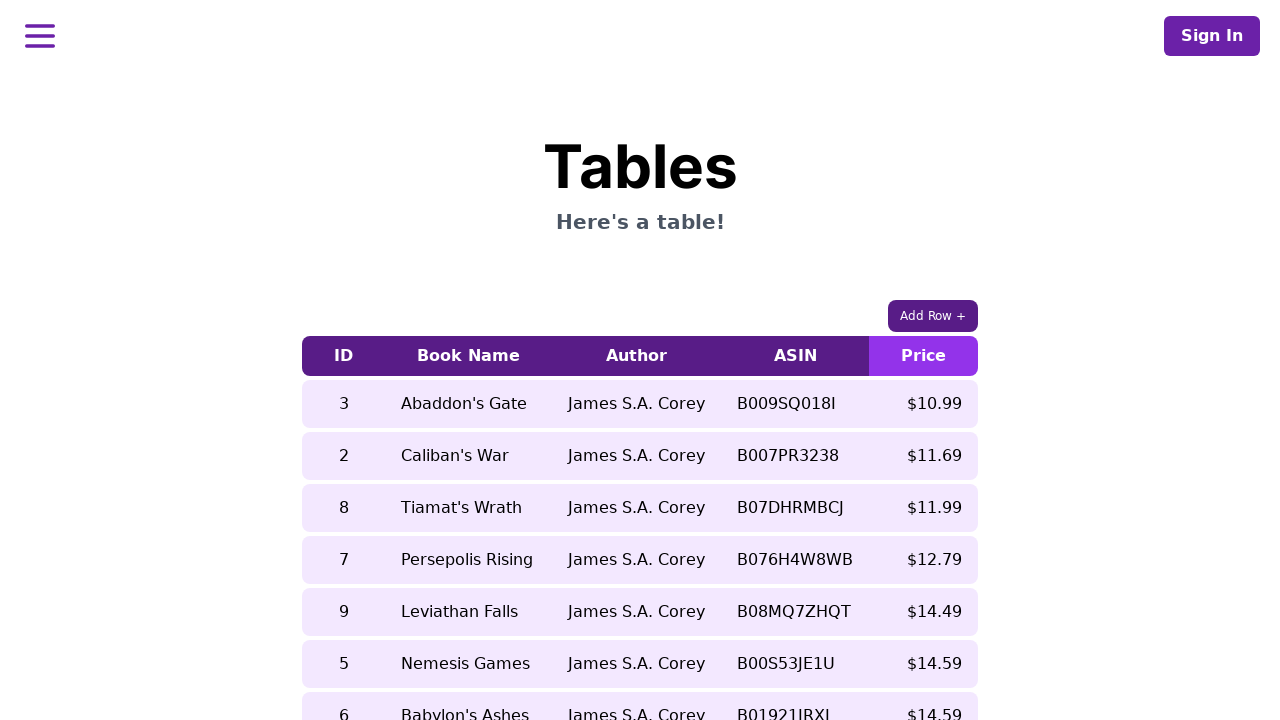

Captured book name after sorting: 9
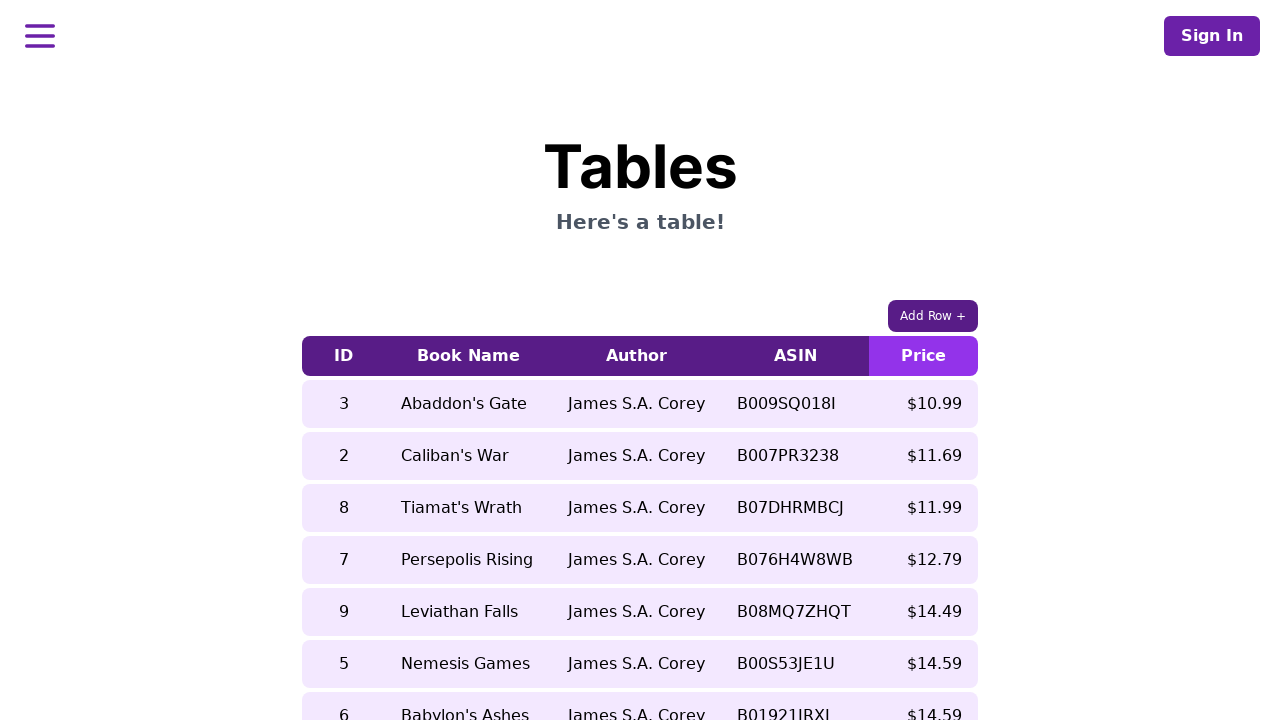

Verified book name changed from '5' to '9' after sorting
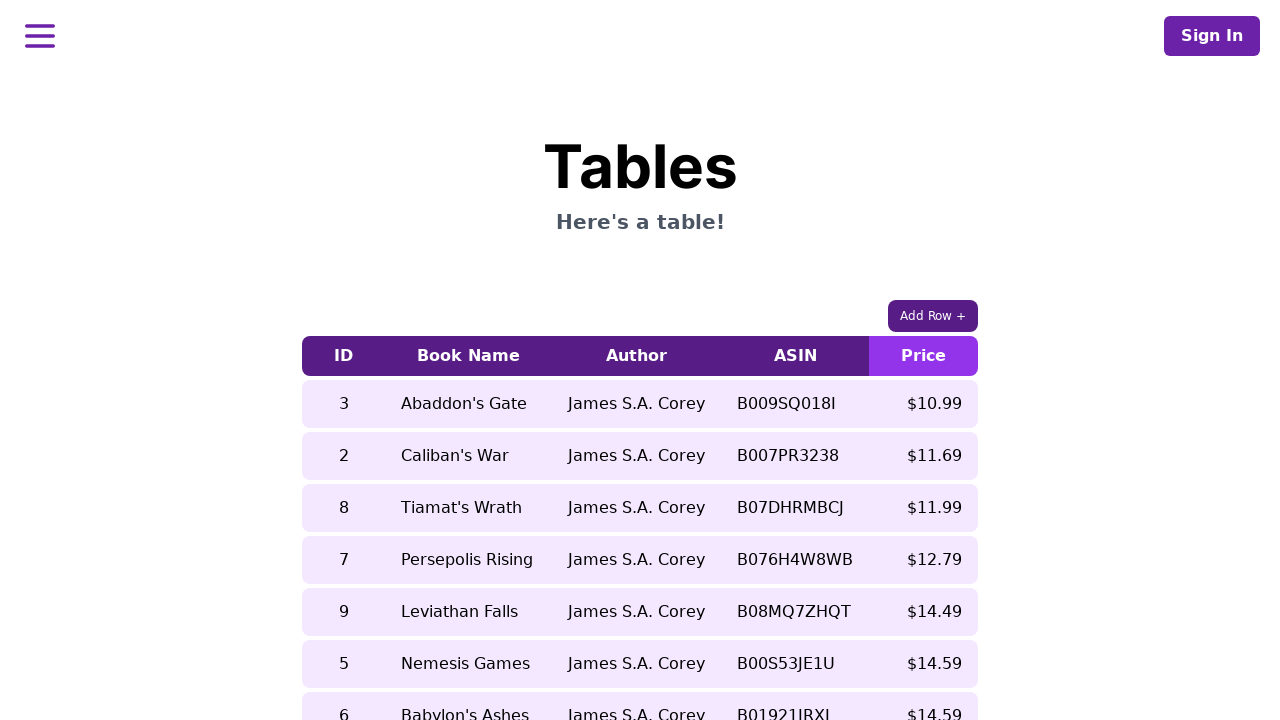

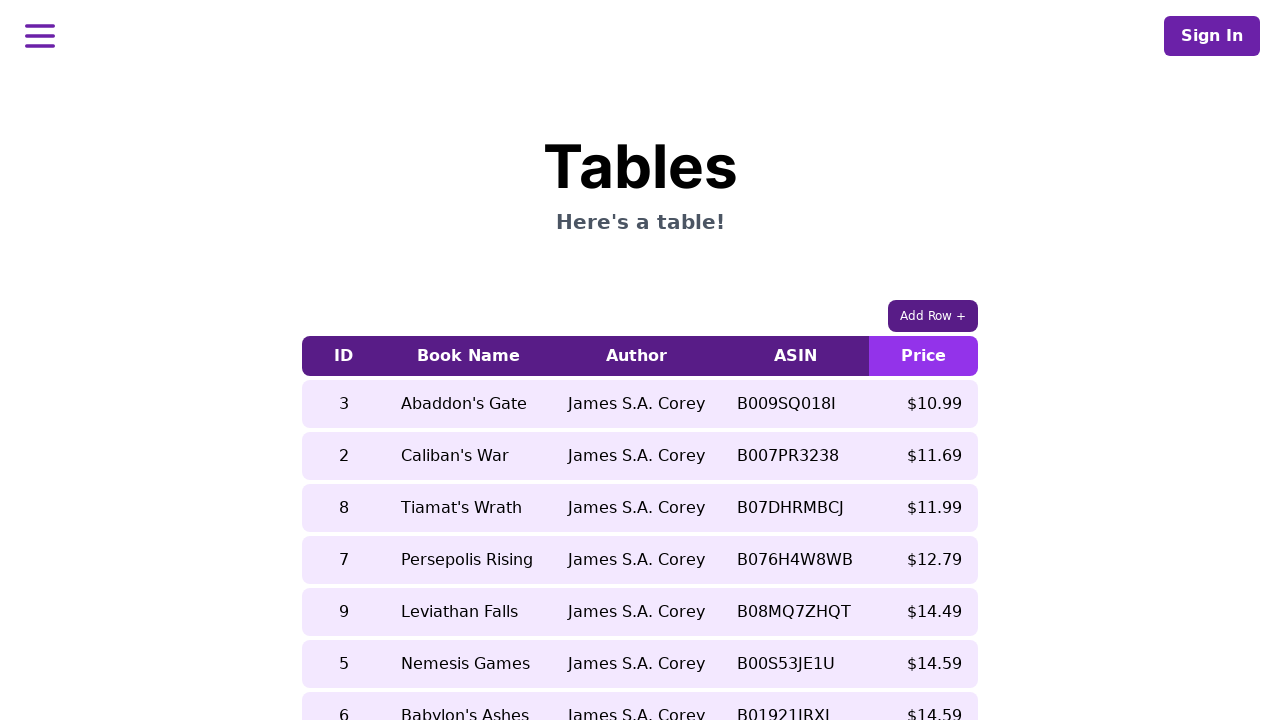